Tests right-click context menu functionality by right-clicking on a button element

Starting URL: https://swisnl.github.io/jQuery-contextMenu/demo.html

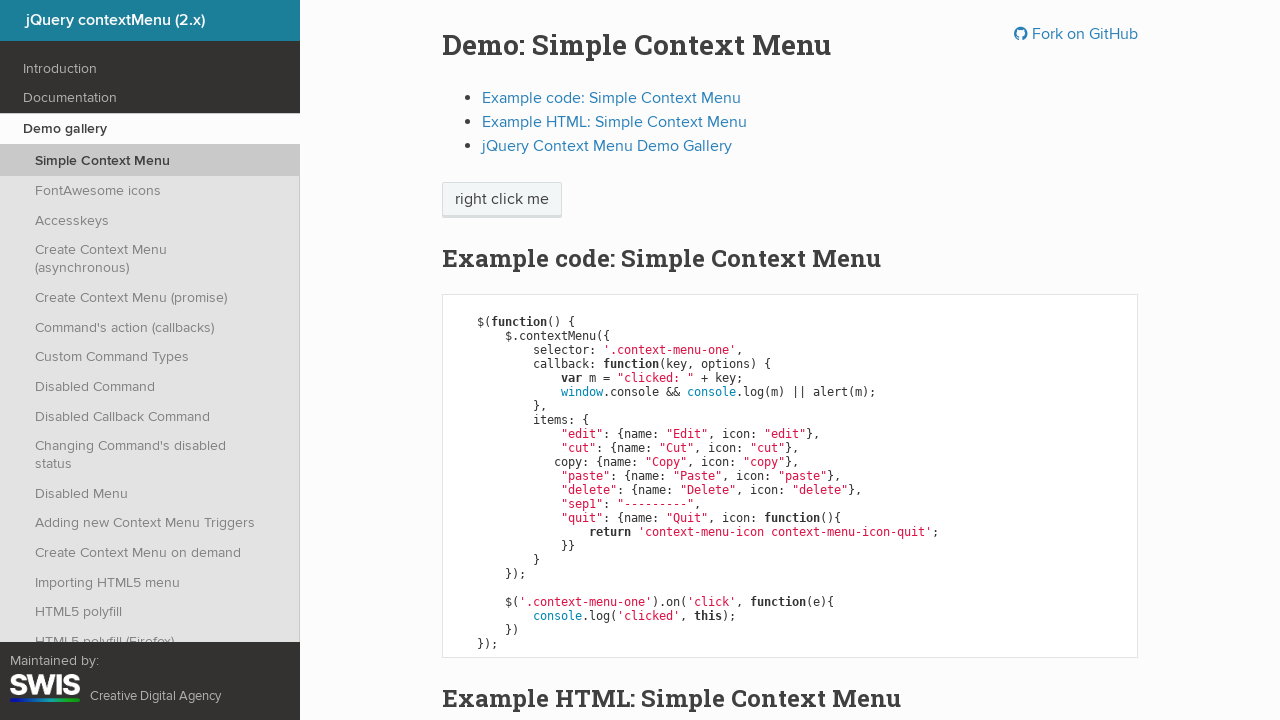

Right-clicked on the context menu button at (502, 200) on .context-menu-one.btn.btn-neutral
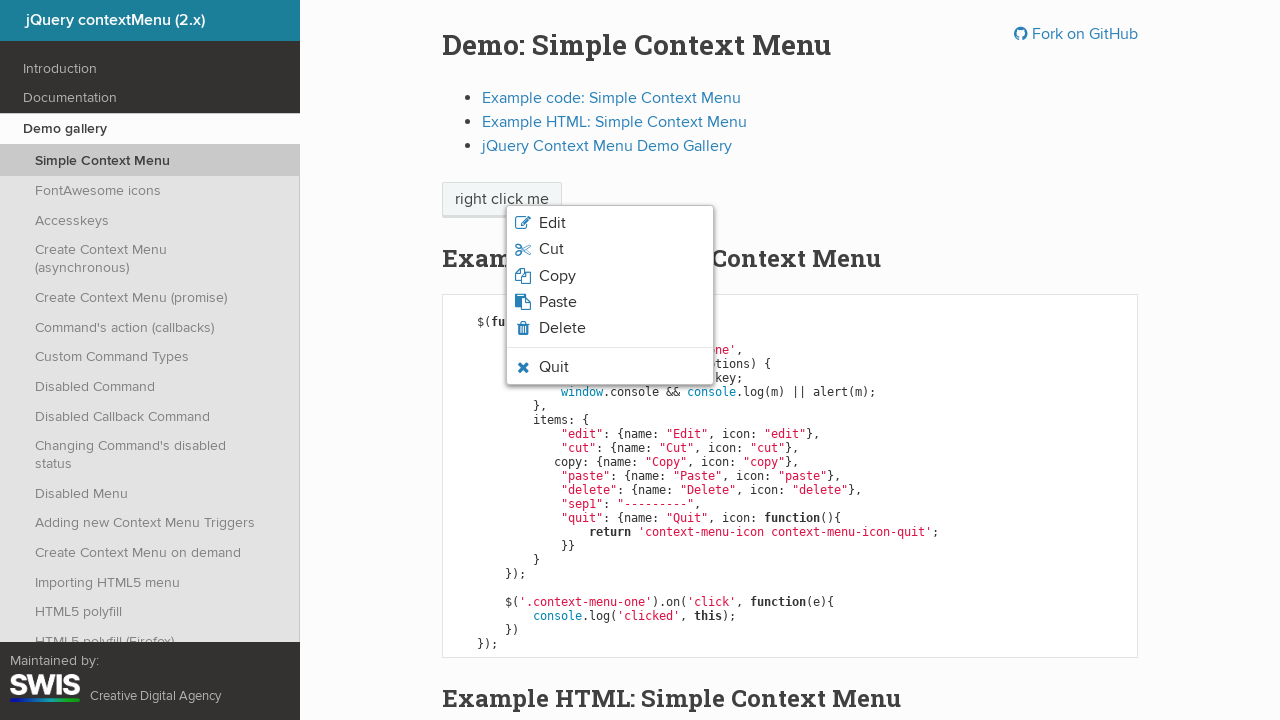

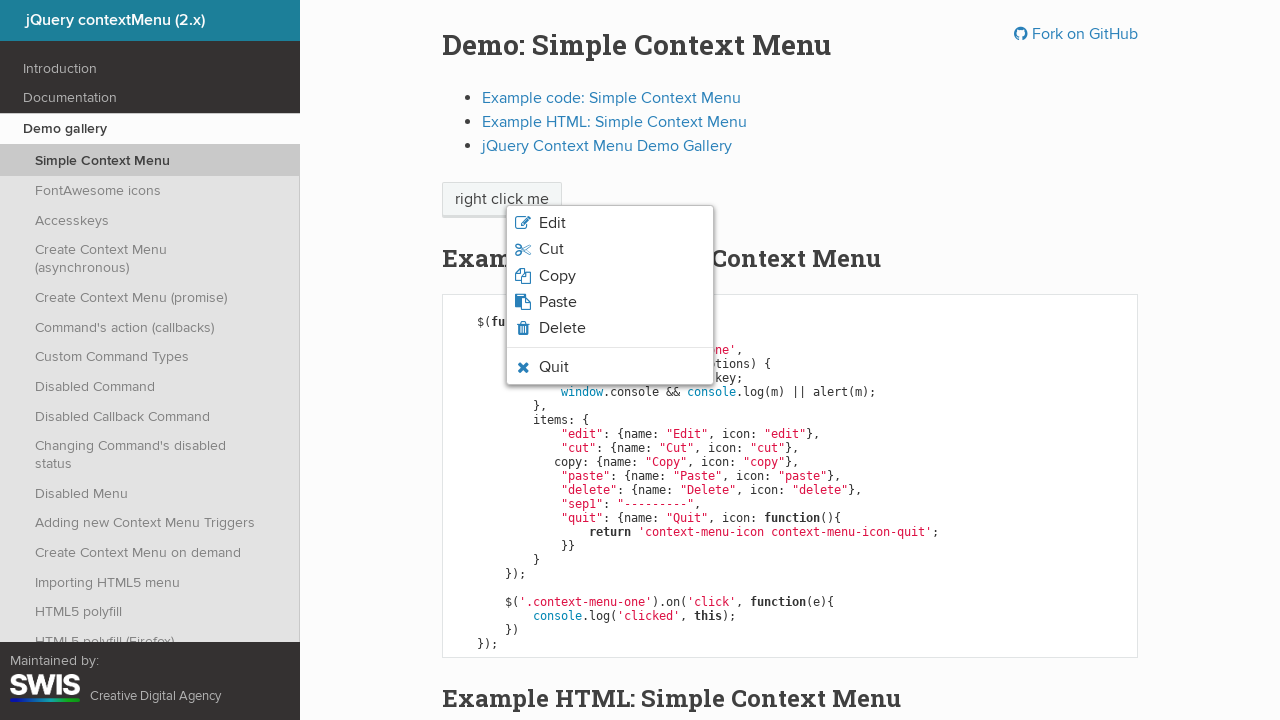